Tests multi-selection functionality by clicking and dragging from item 1 to item 8 in a selectable list

Starting URL: https://automationfc.github.io/jquery-selectable/

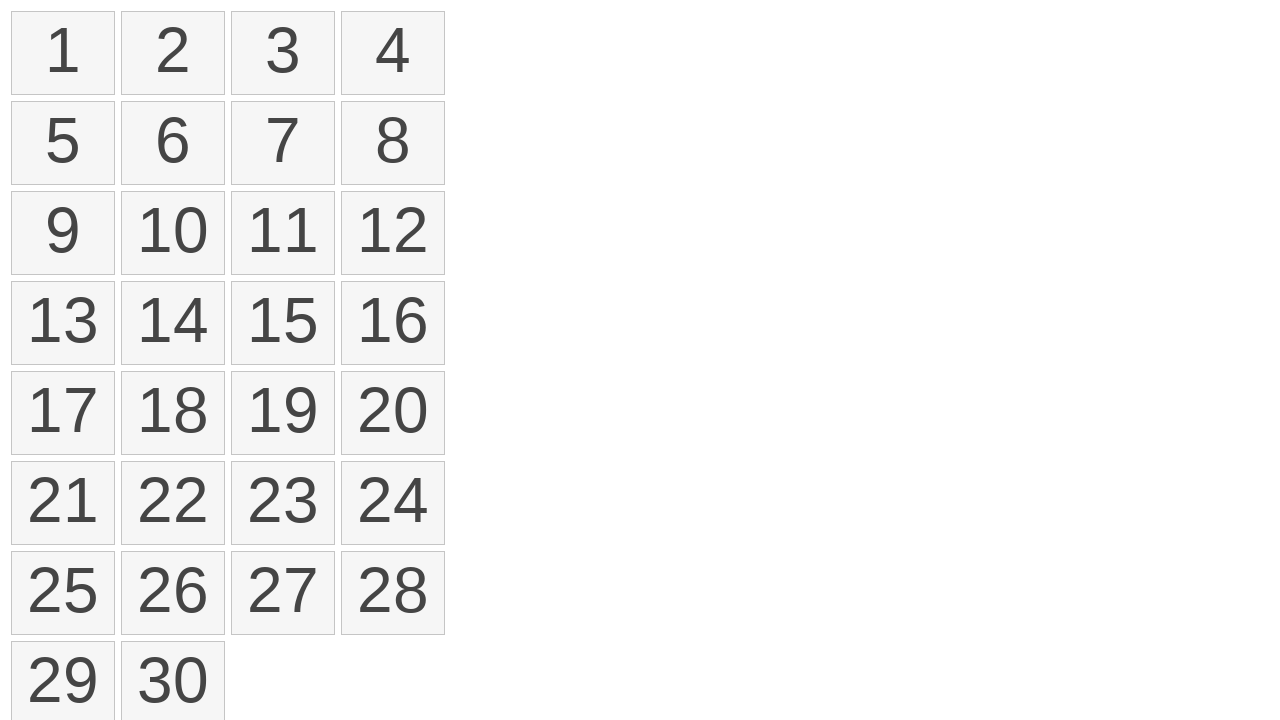

Located all selectable list items
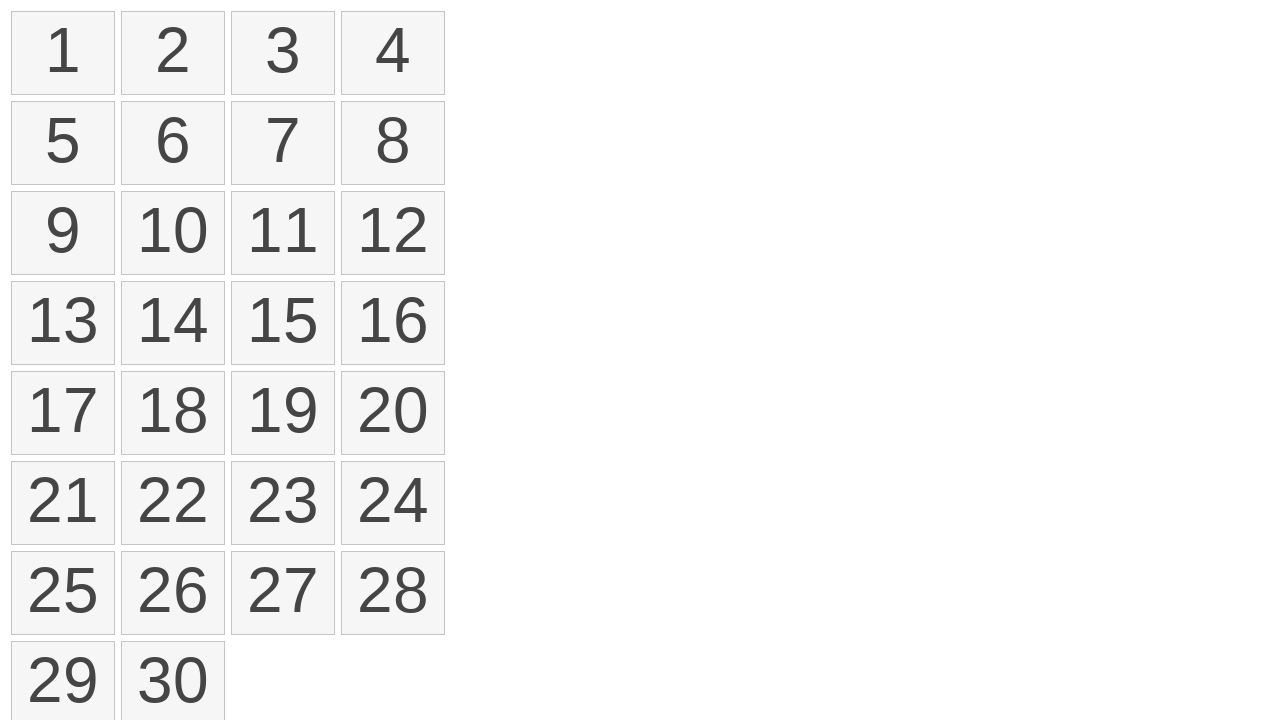

Located first item in selectable list
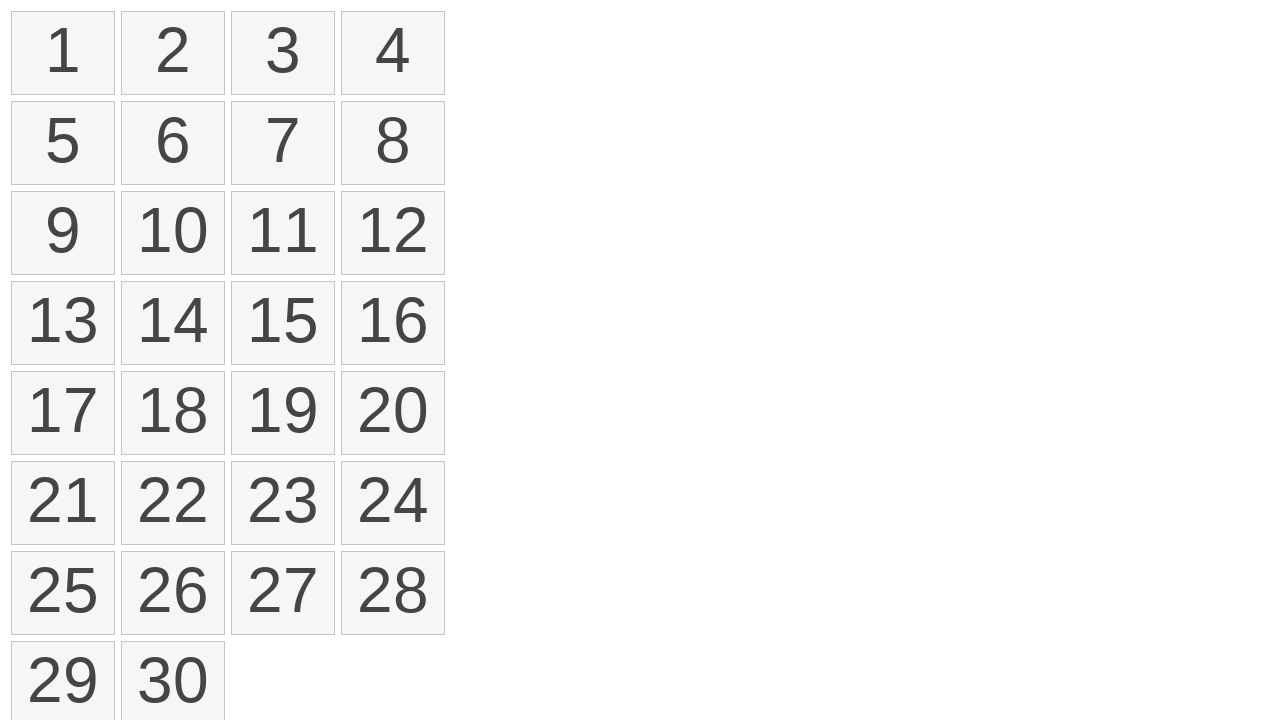

Located eighth item in selectable list
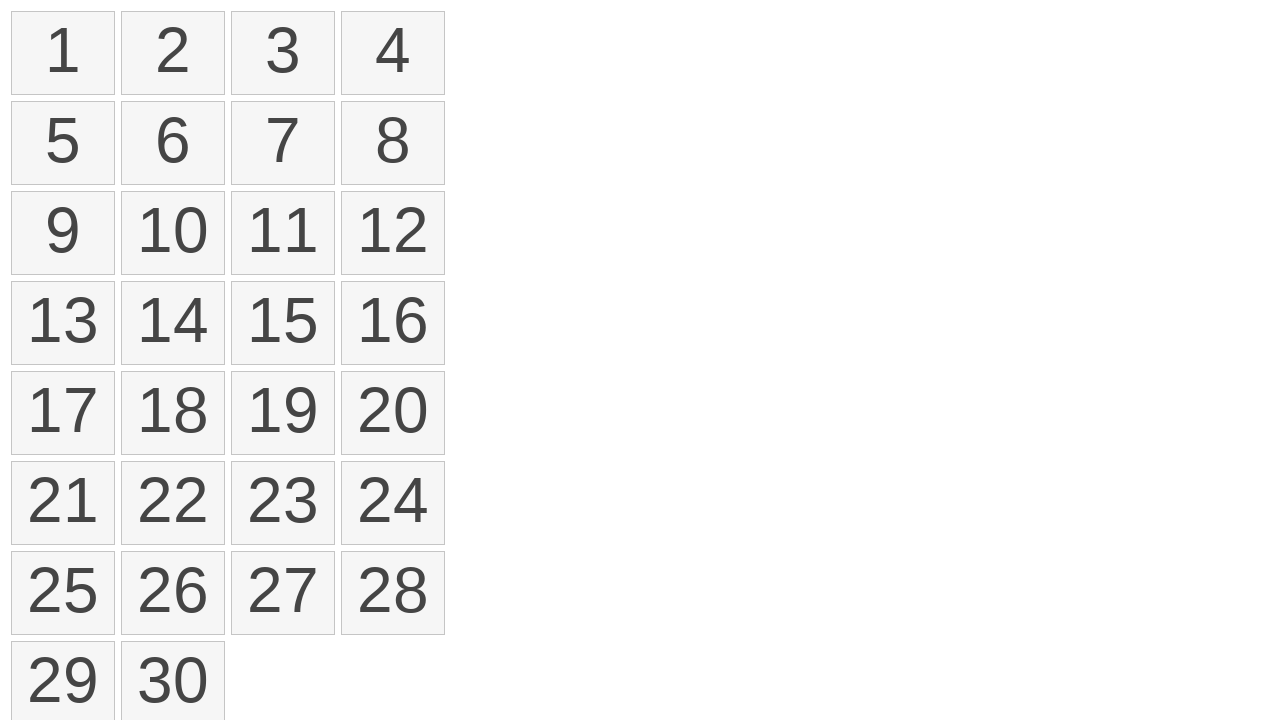

Performed click and drag selection from item 1 to item 8 at (393, 143)
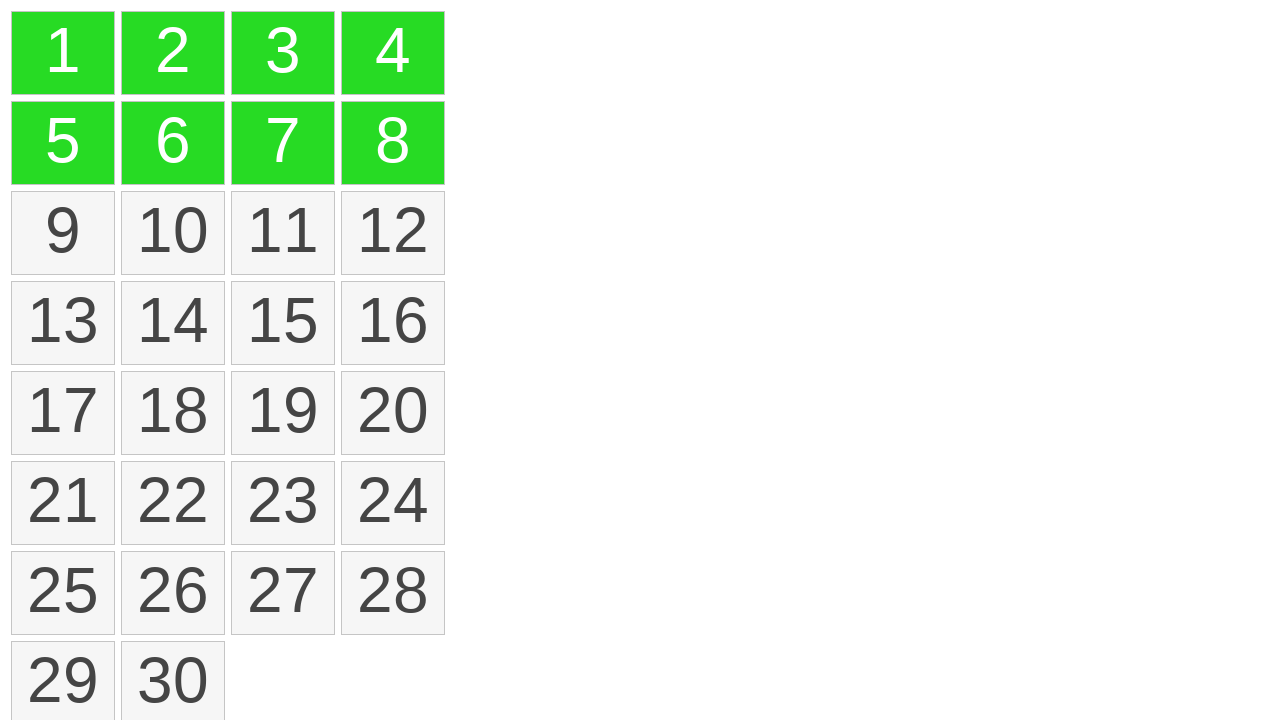

Multi-selection completed, selected items are now visible
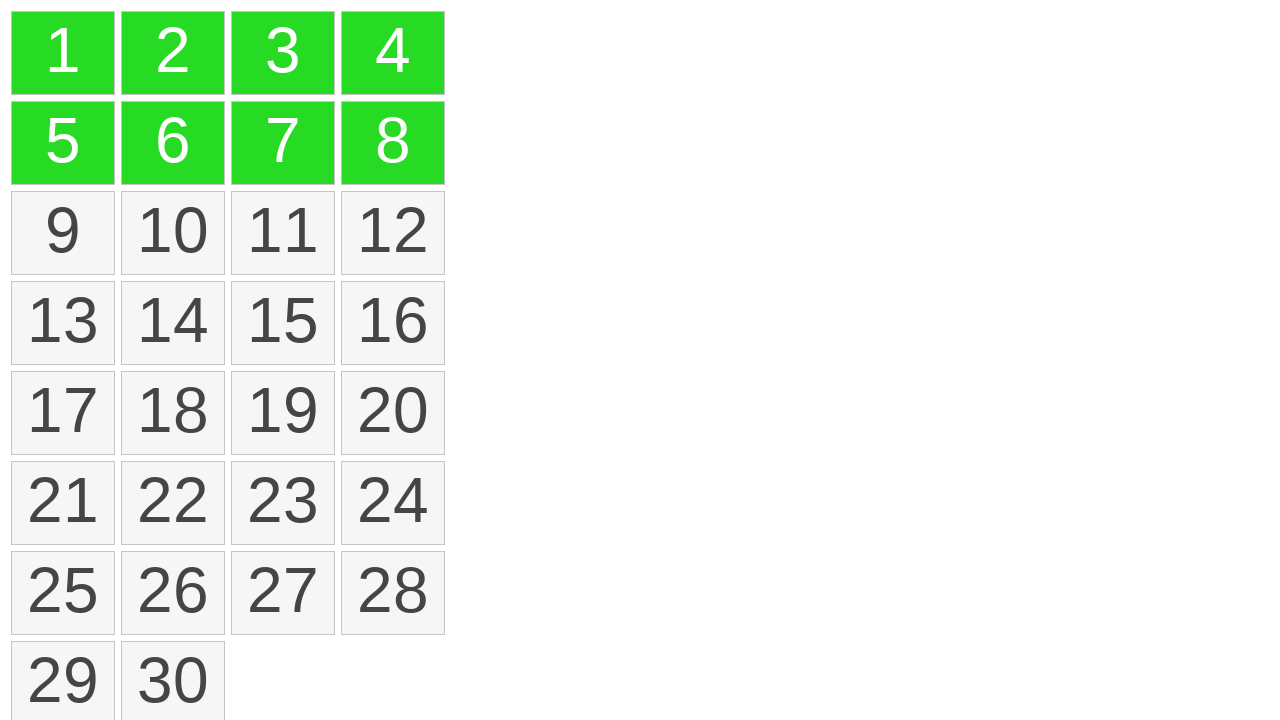

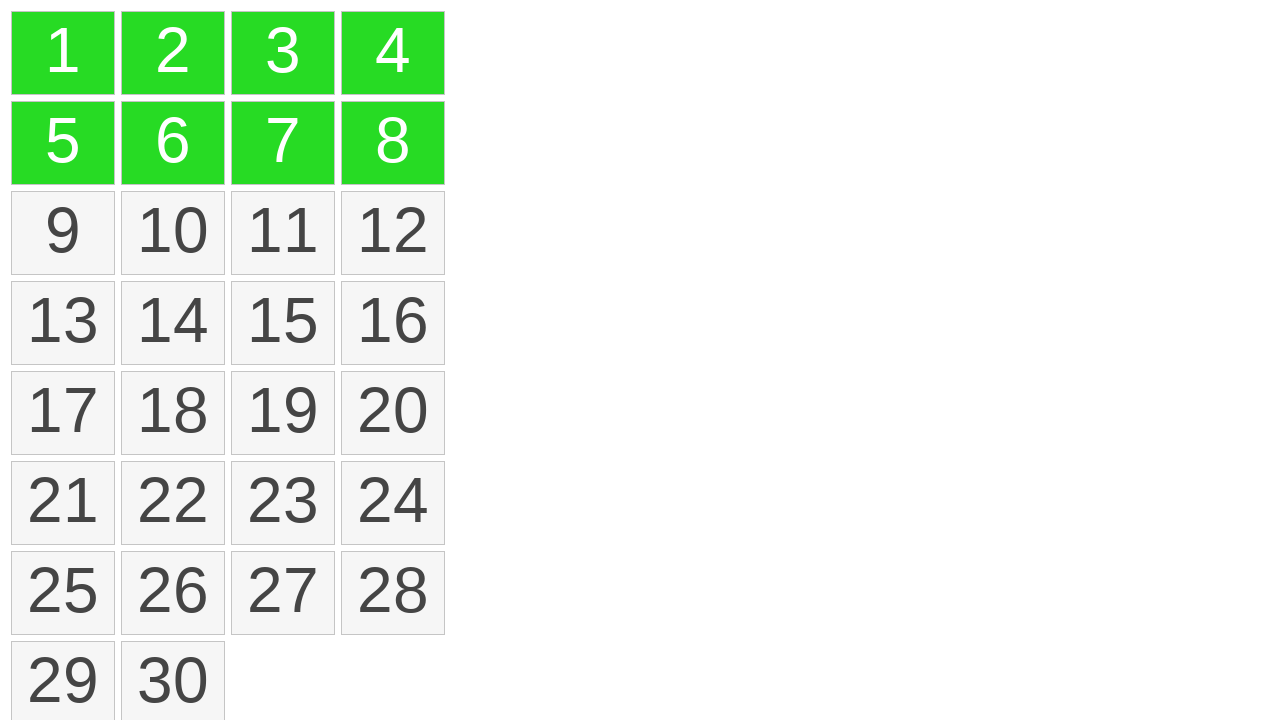